Tests switching between All, Active, and Completed filter views

Starting URL: http://todomvc.com/examples/typescript-angular

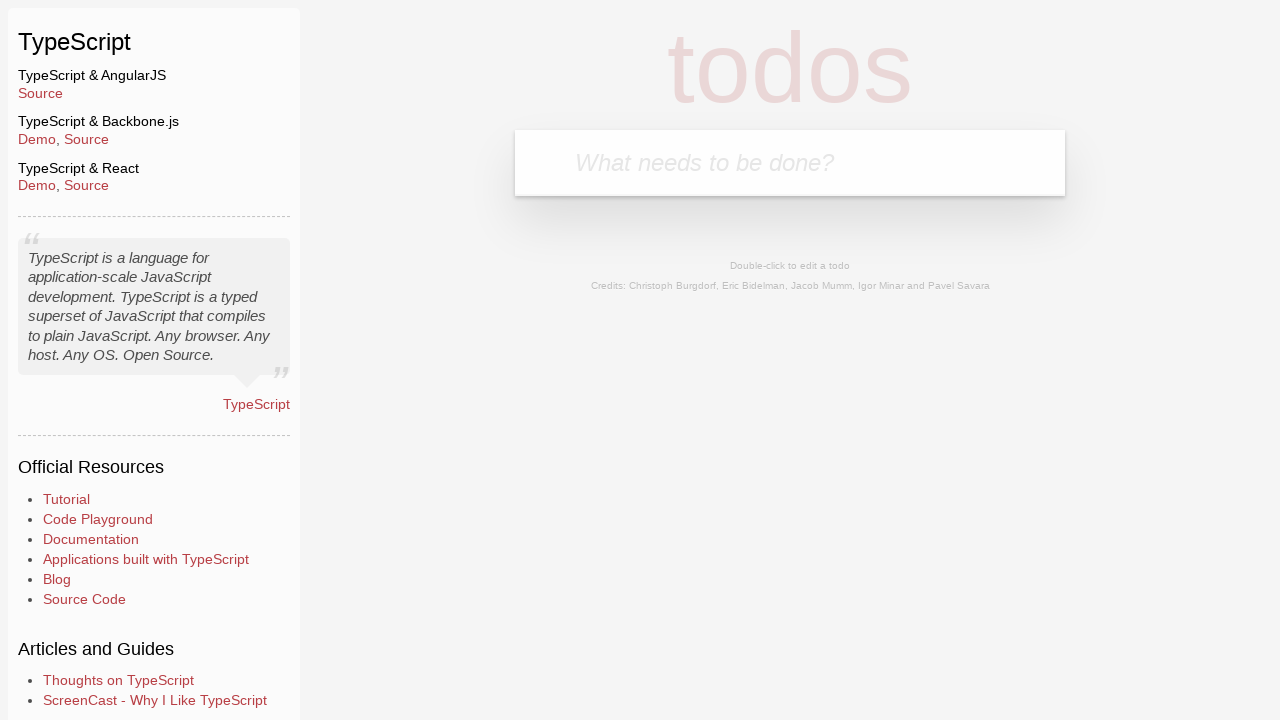

Filled todo input field with 'toEdit' on body > section > header > form > input
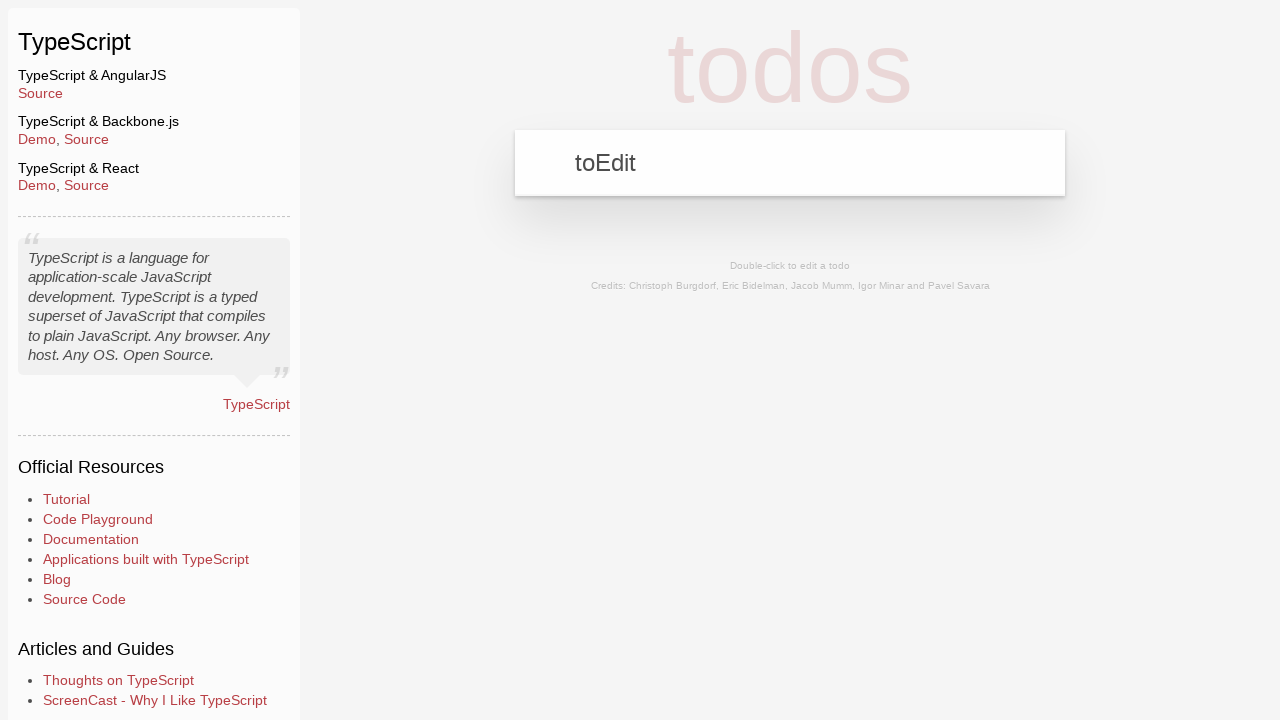

Pressed Enter to add todo item on body > section > header > form > input
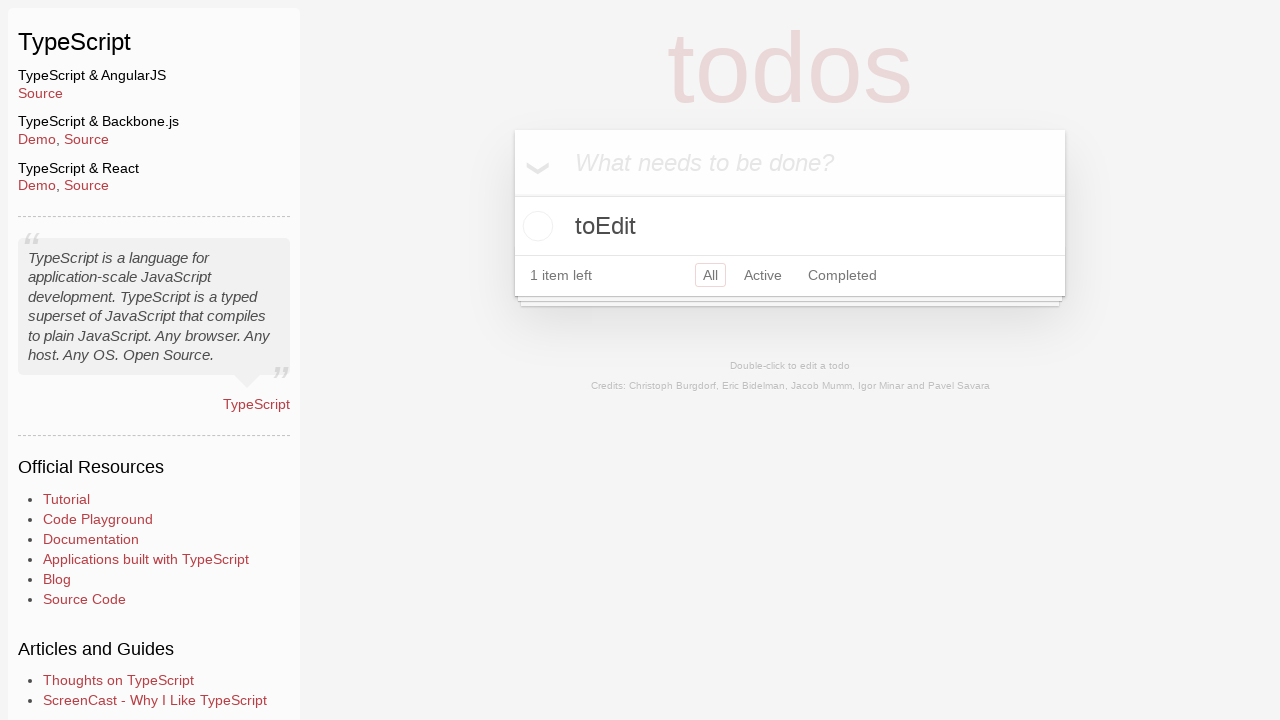

Clicked Active filter to view active todos at (763, 275) on body > section > footer > ul > li:nth-child(2) > a
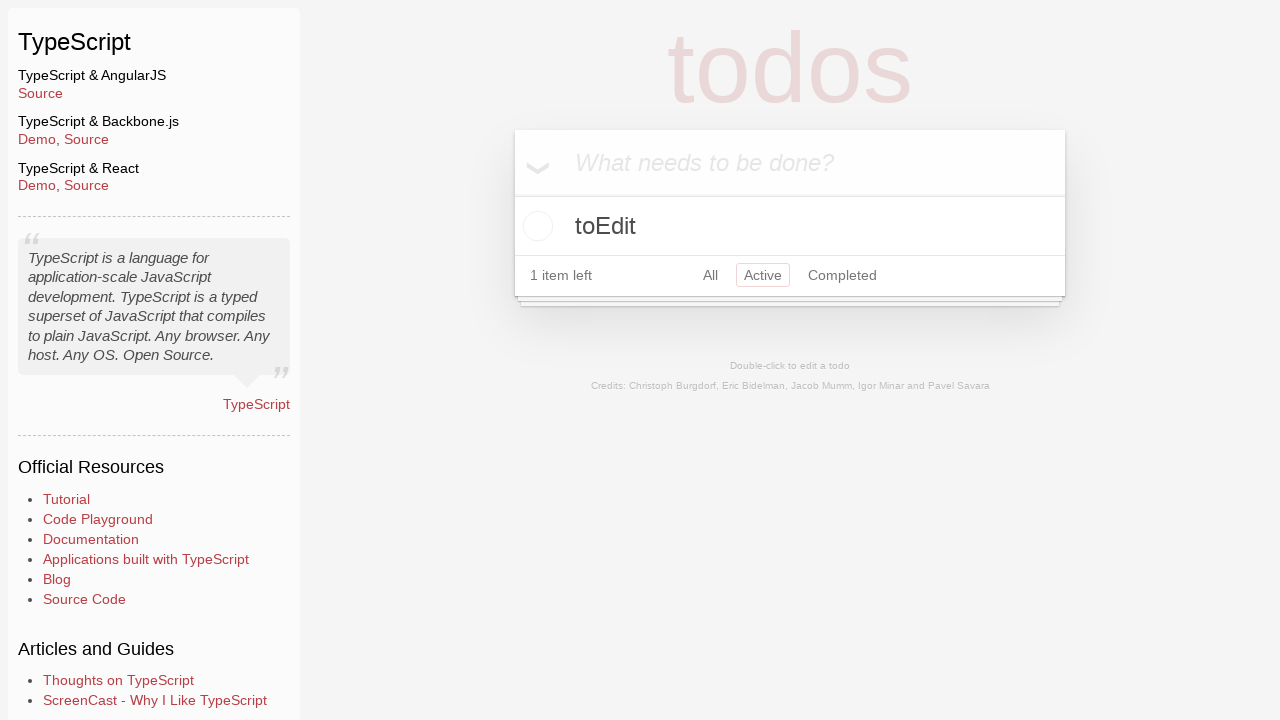

Clicked Completed filter to view completed todos at (842, 275) on body > section > footer > ul > li:nth-child(3) > a
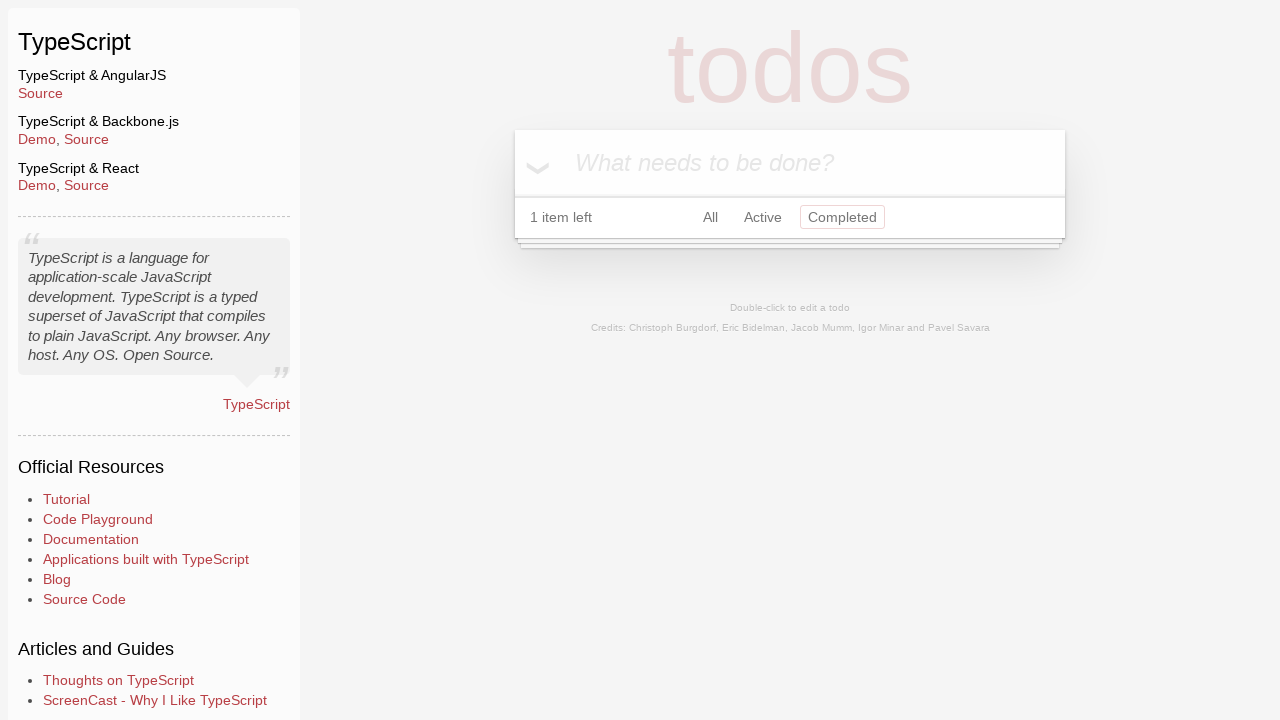

Clicked All filter to view all todos at (710, 217) on body > section > footer > ul > li:nth-child(1) > a
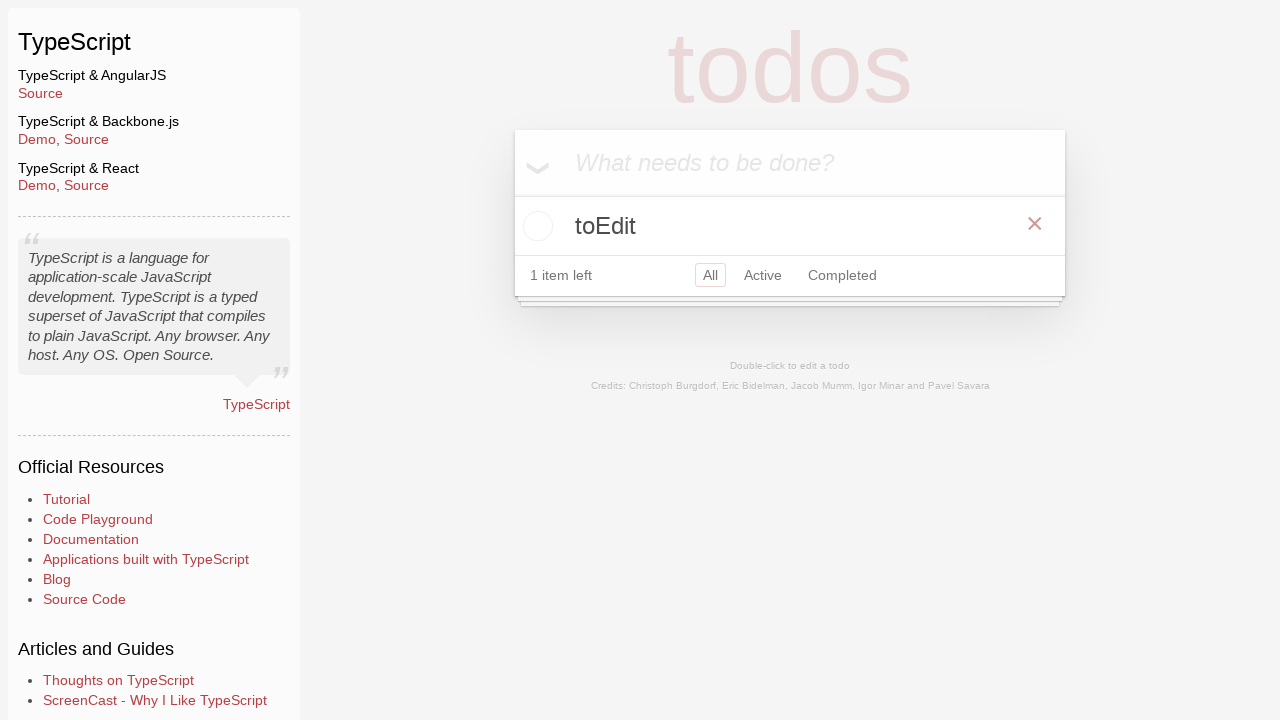

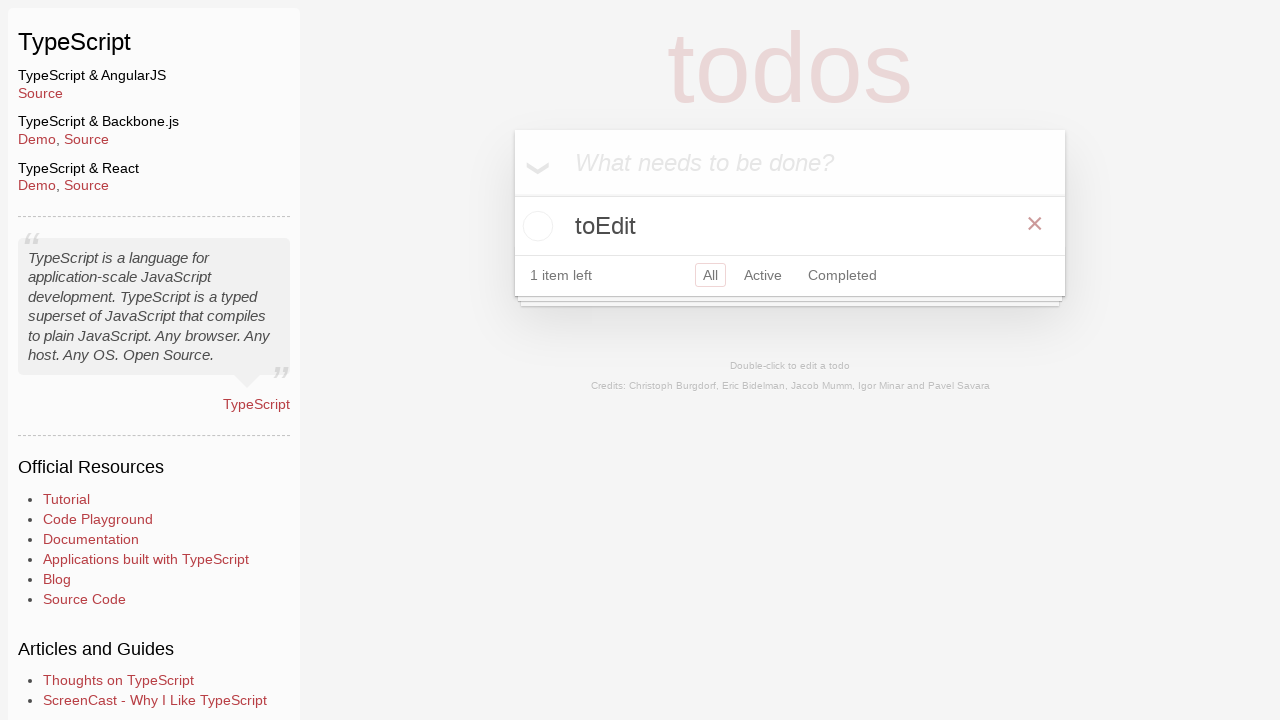